Tests that clicking the Due column header sorts the numeric values in ascending order by clicking the header and verifying the column data is sorted.

Starting URL: http://the-internet.herokuapp.com/tables

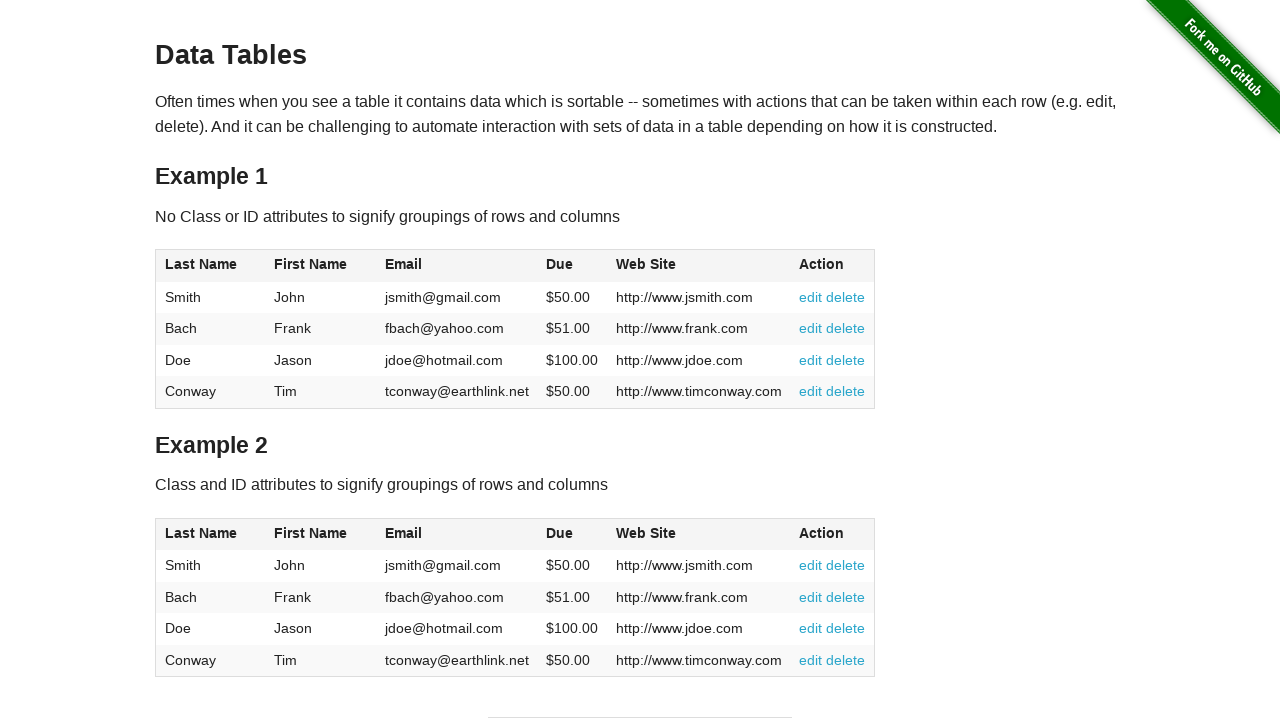

Clicked Due column header to sort ascending at (572, 266) on #table1 thead tr th:nth-of-type(4)
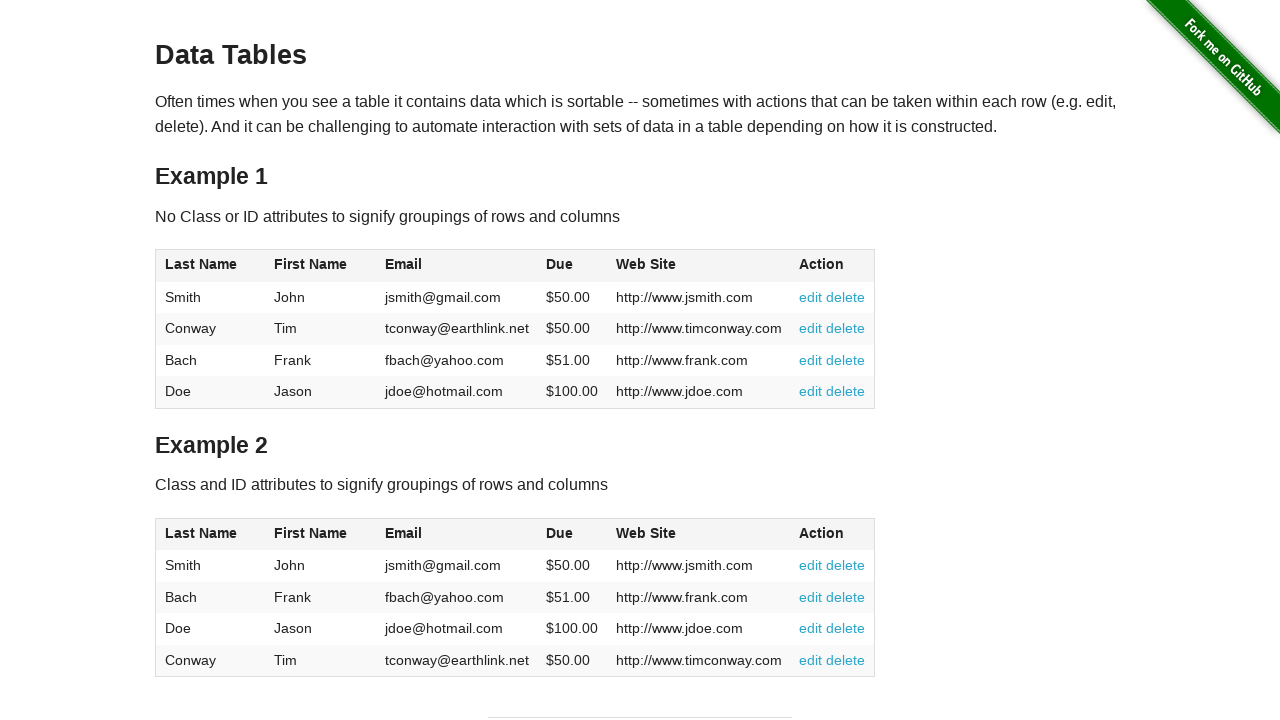

Table updated with sorted due column data
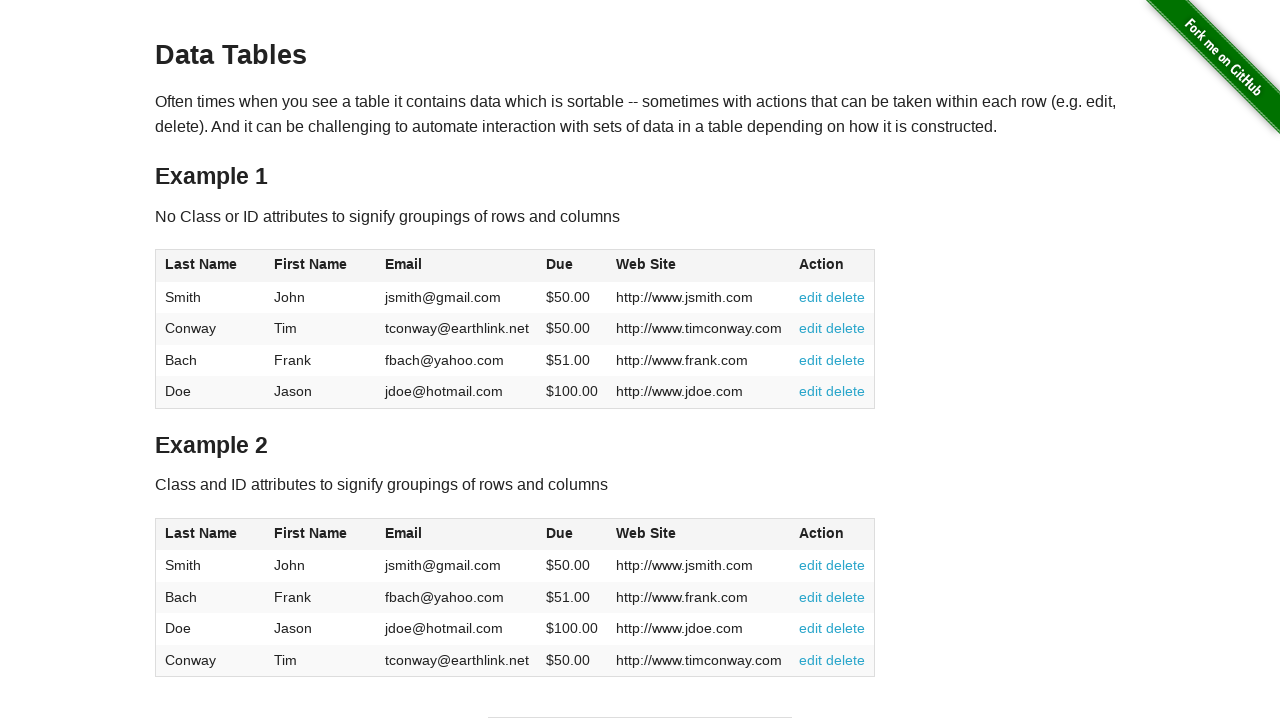

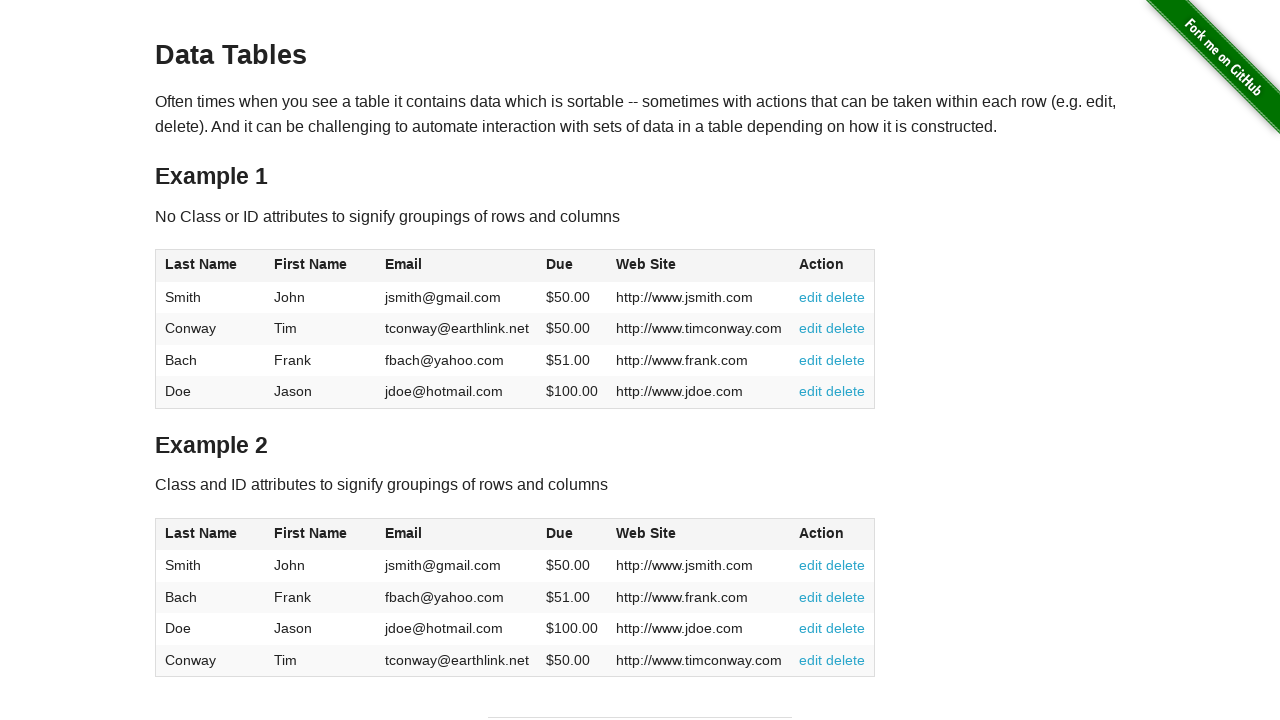